Tests a sign-up form by filling in username, password, confirm password, and email fields, then submitting the form and verifying the confirmation message

Starting URL: https://v1.training-support.net/selenium/dynamic-attributes

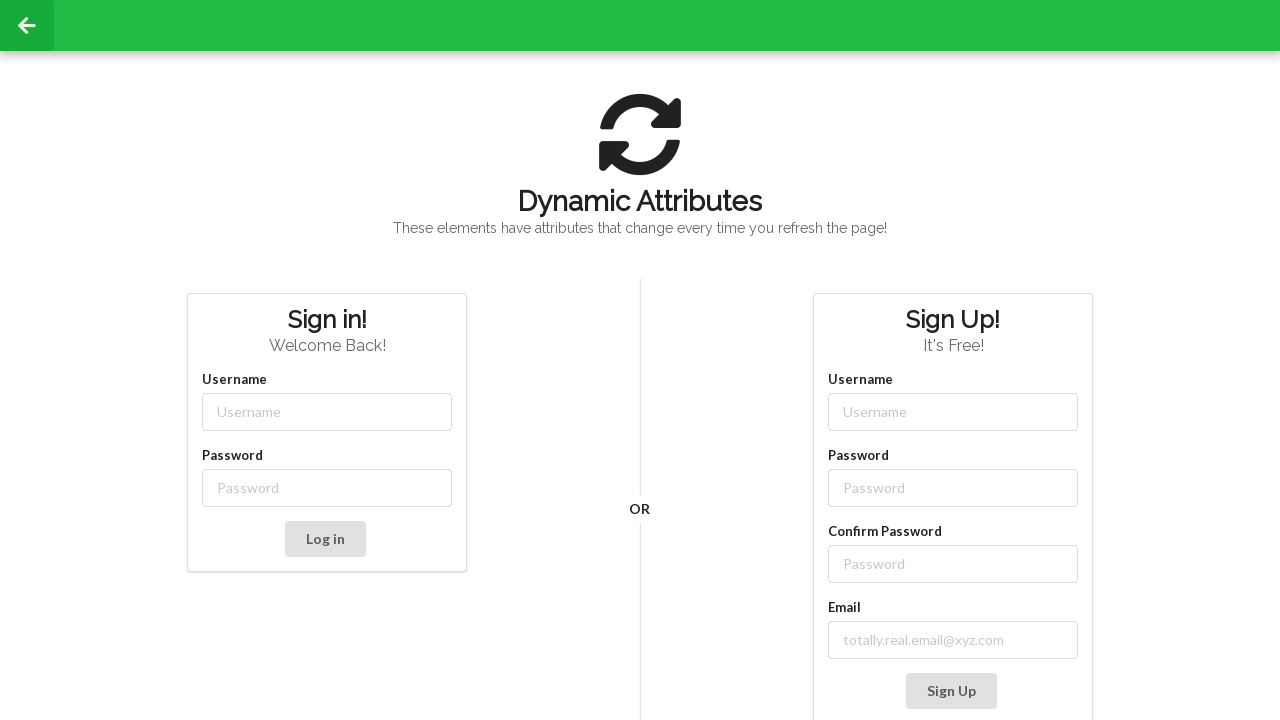

Filled username field with 'user1' on //div/input[contains(@class, '-username')]
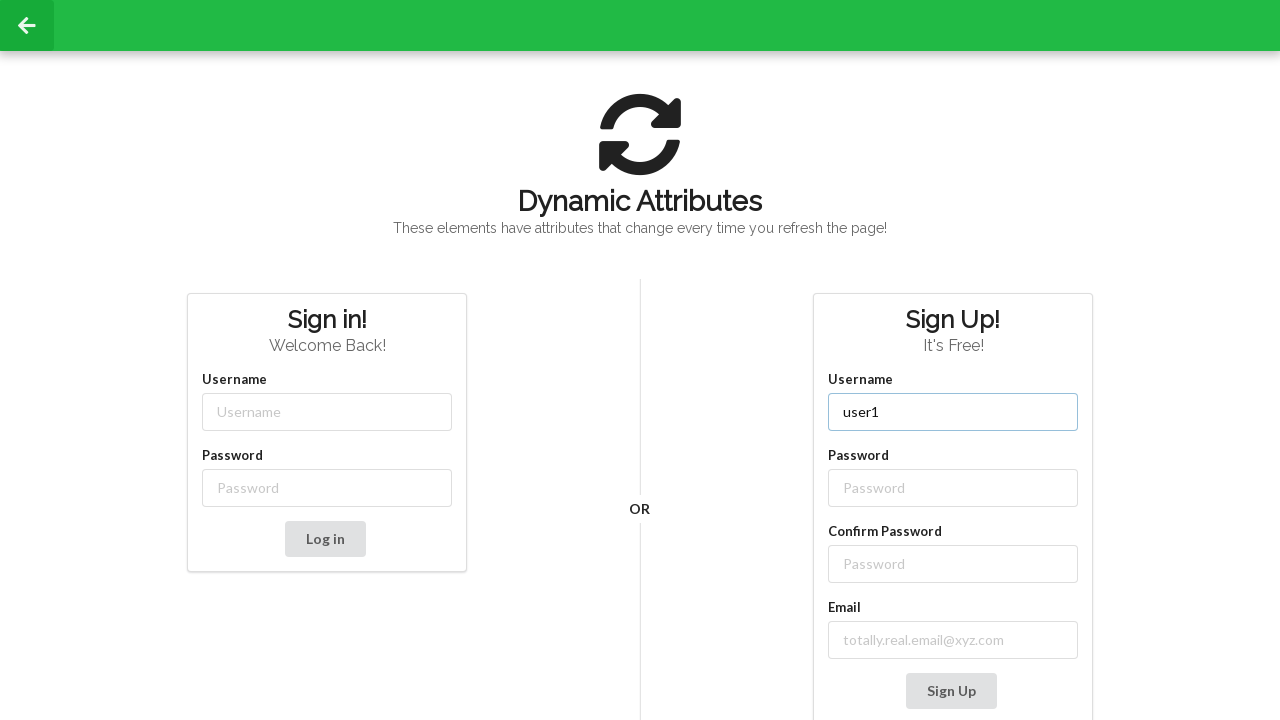

Filled password field with 'password1' on //div/input[contains(@class, '-password')]
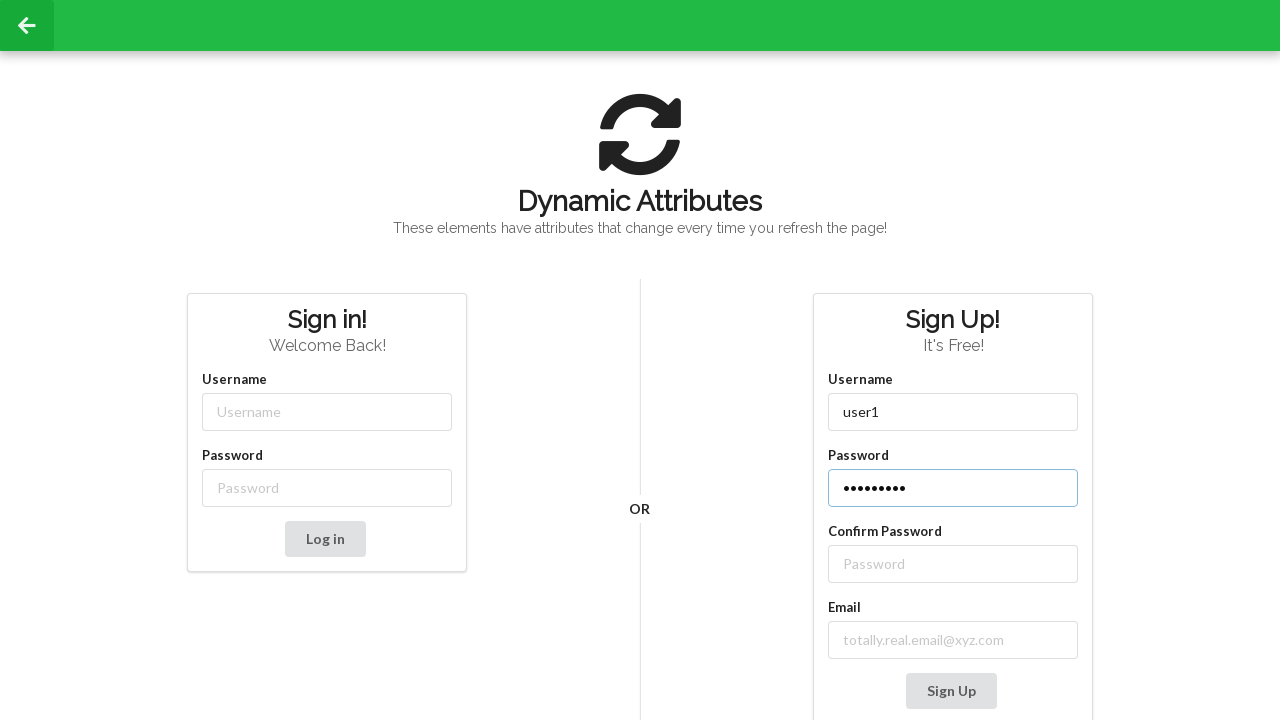

Filled confirm password field with 'password1' on //label[text() = 'Confirm Password']/following-sibling::input
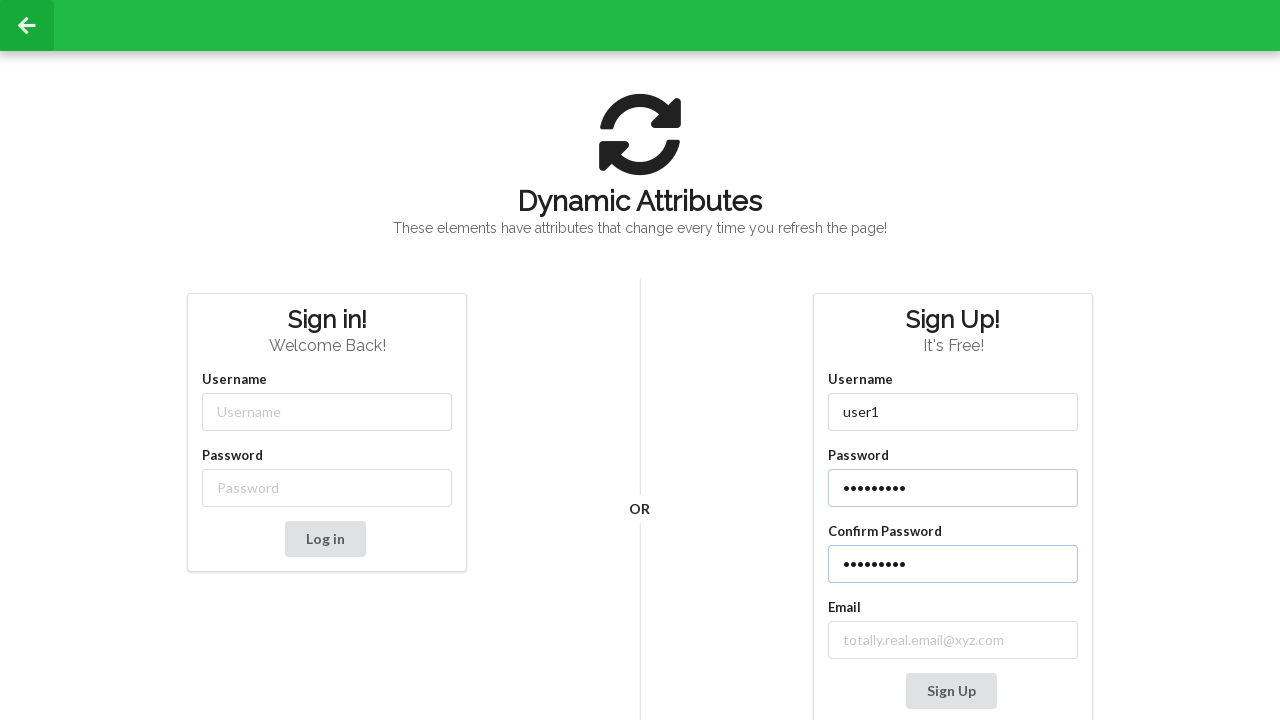

Filled email field with 'dummyemail@gmail.com' on //label[text() = 'Email']/following-sibling::input
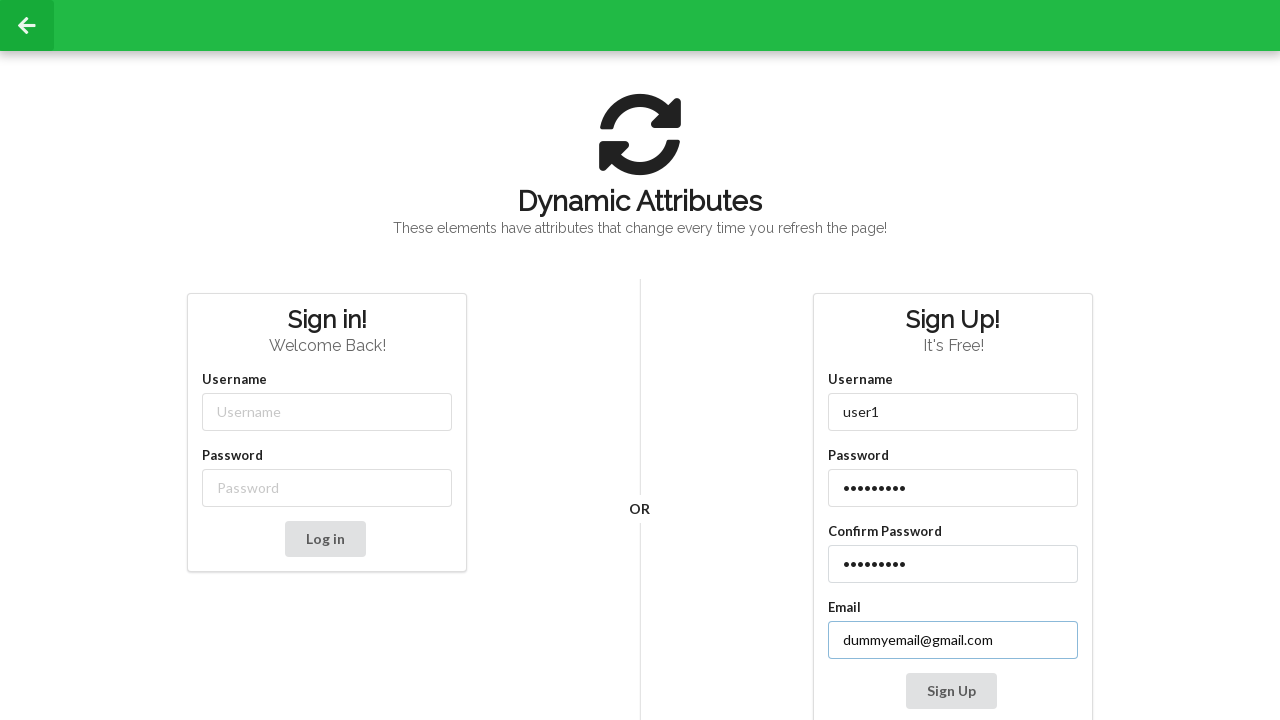

Clicked Sign Up button to submit form at (951, 691) on xpath=//button[contains(text(), 'Sign Up')]
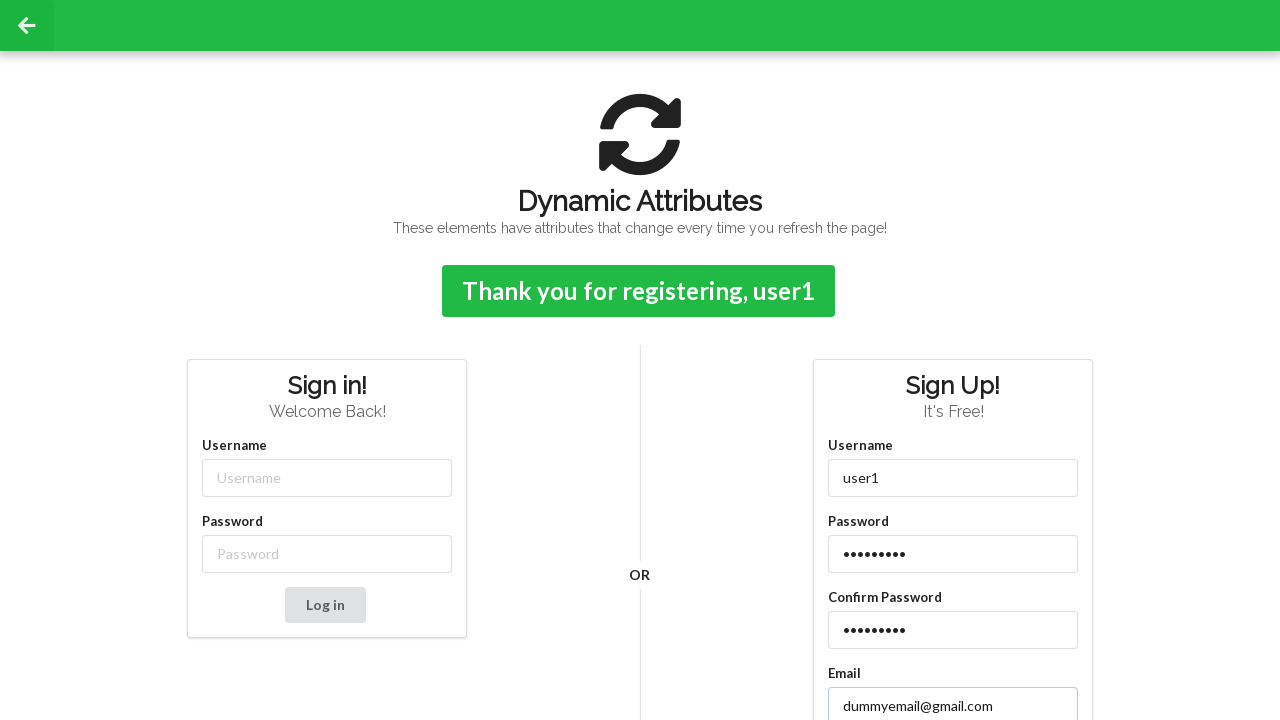

Confirmation message appeared after form submission
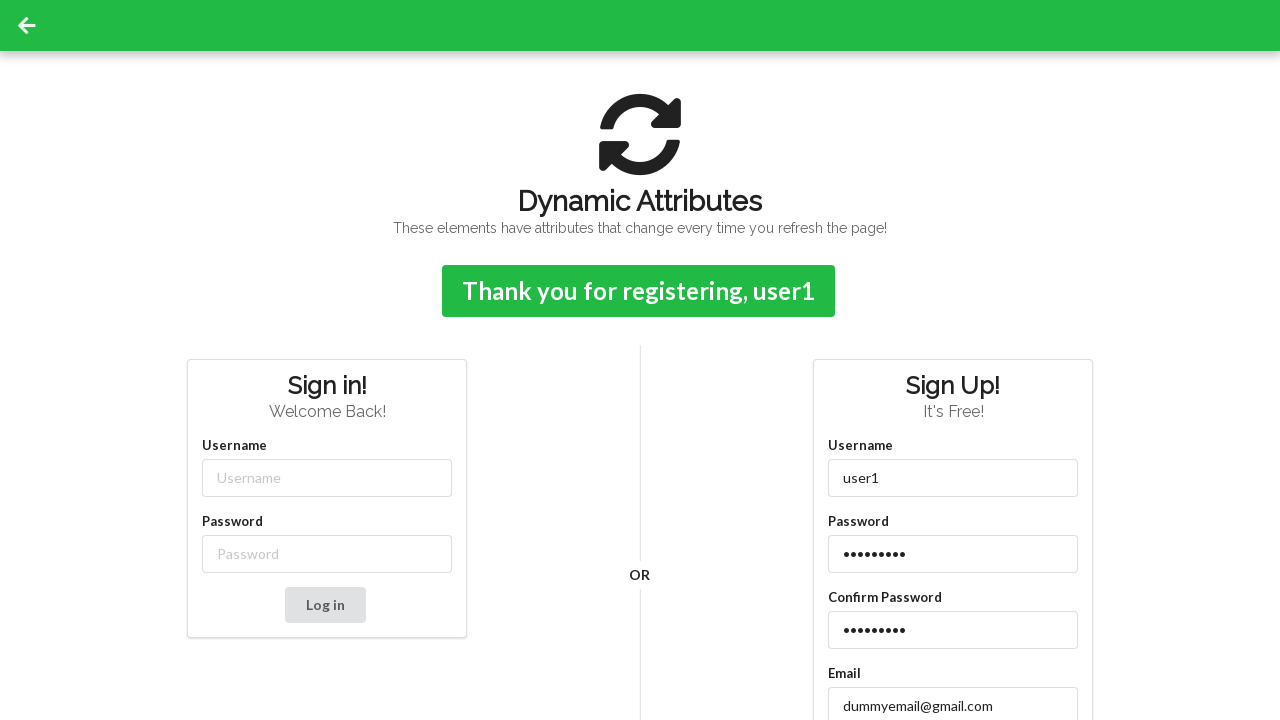

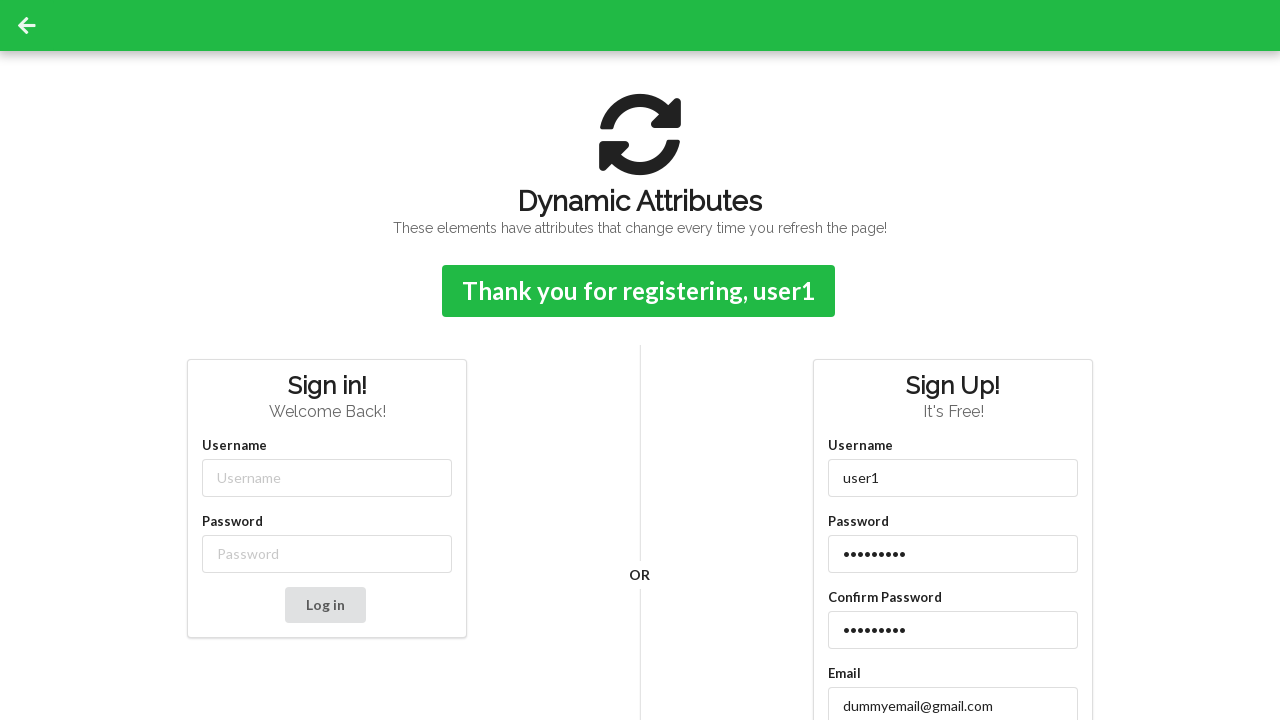